Tests form filling functionality by entering first name, last name, and job title into form fields identified by class name

Starting URL: https://formy-project.herokuapp.com/form

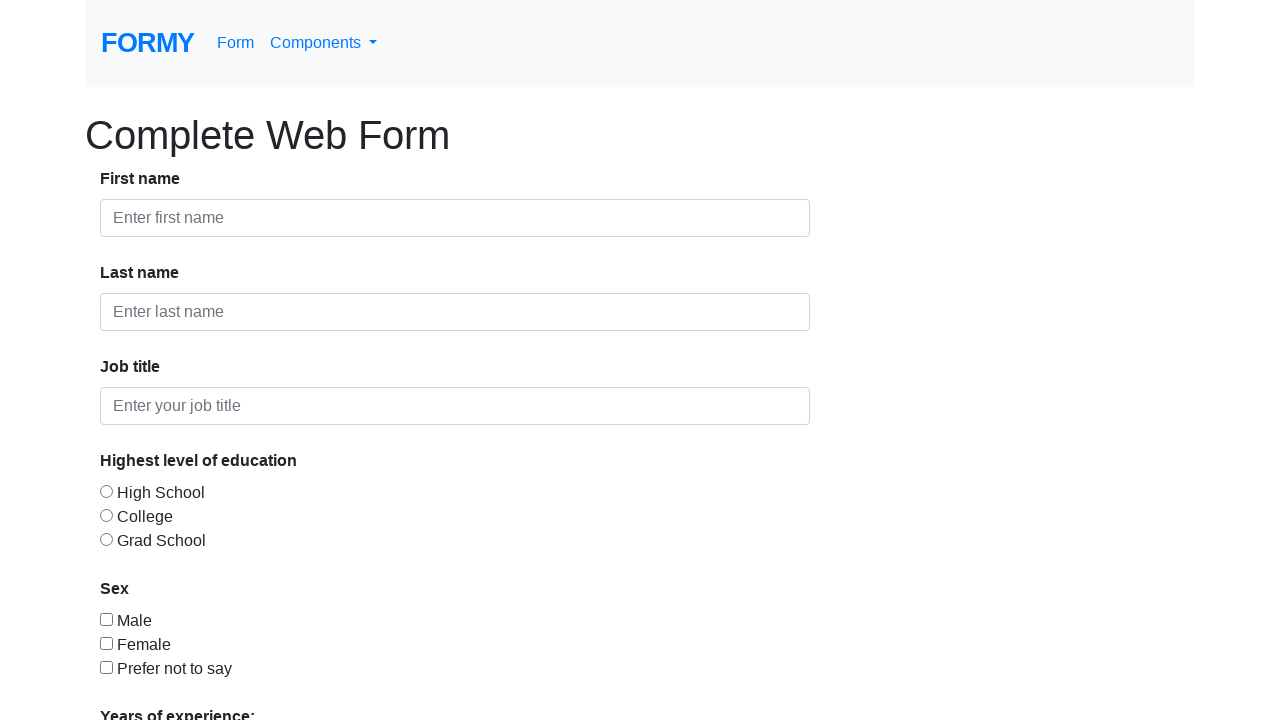

Navigated to form page
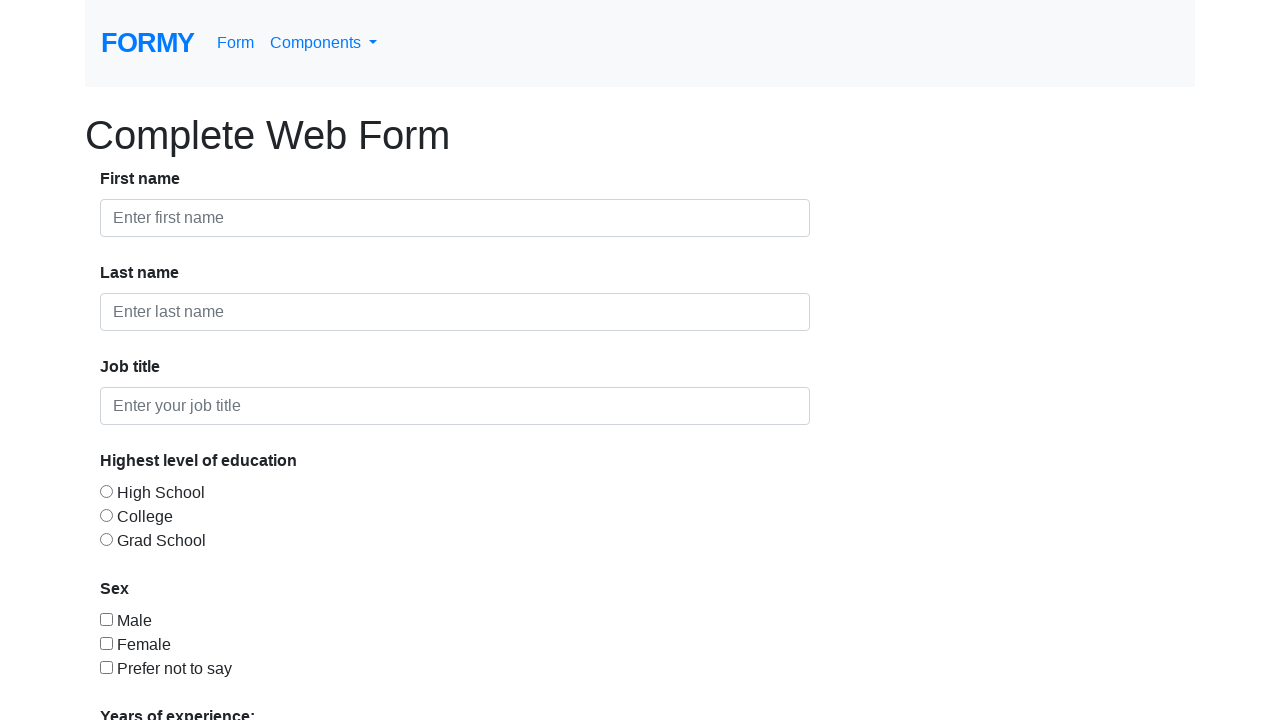

Filled first name field with 'John' on .form-control >> nth=0
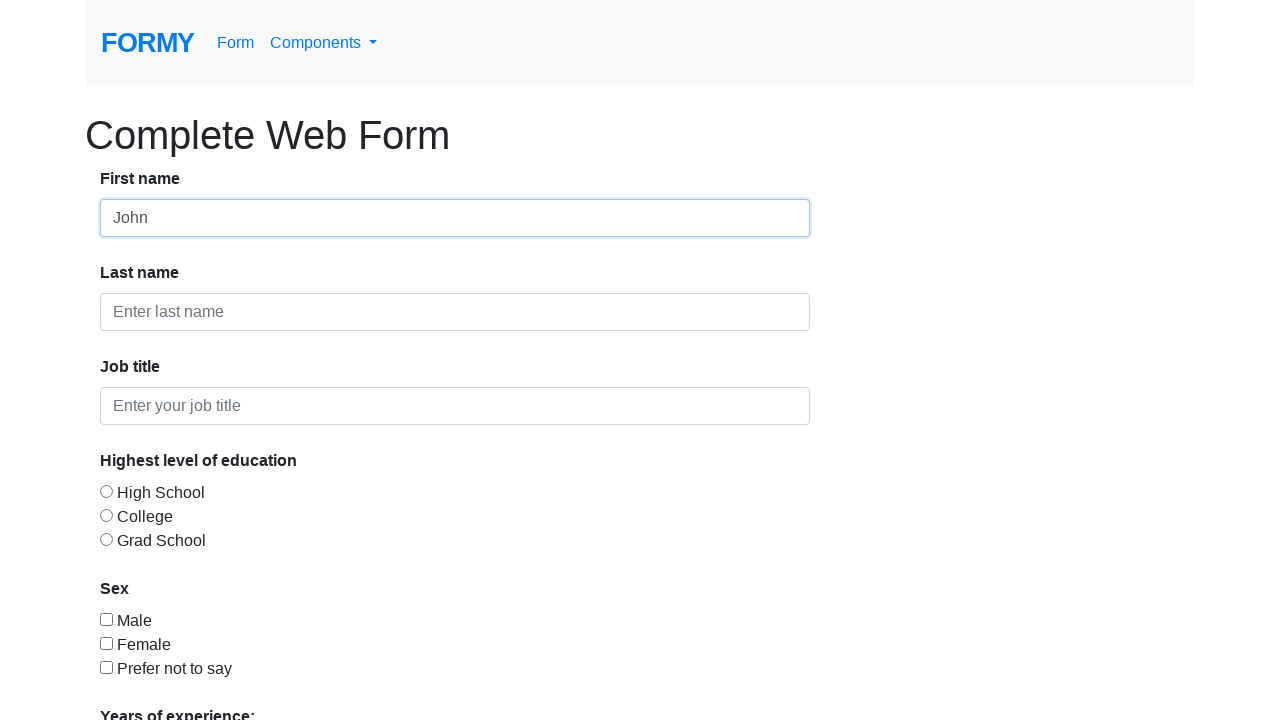

Filled last name field with 'Smith' on .form-control >> nth=1
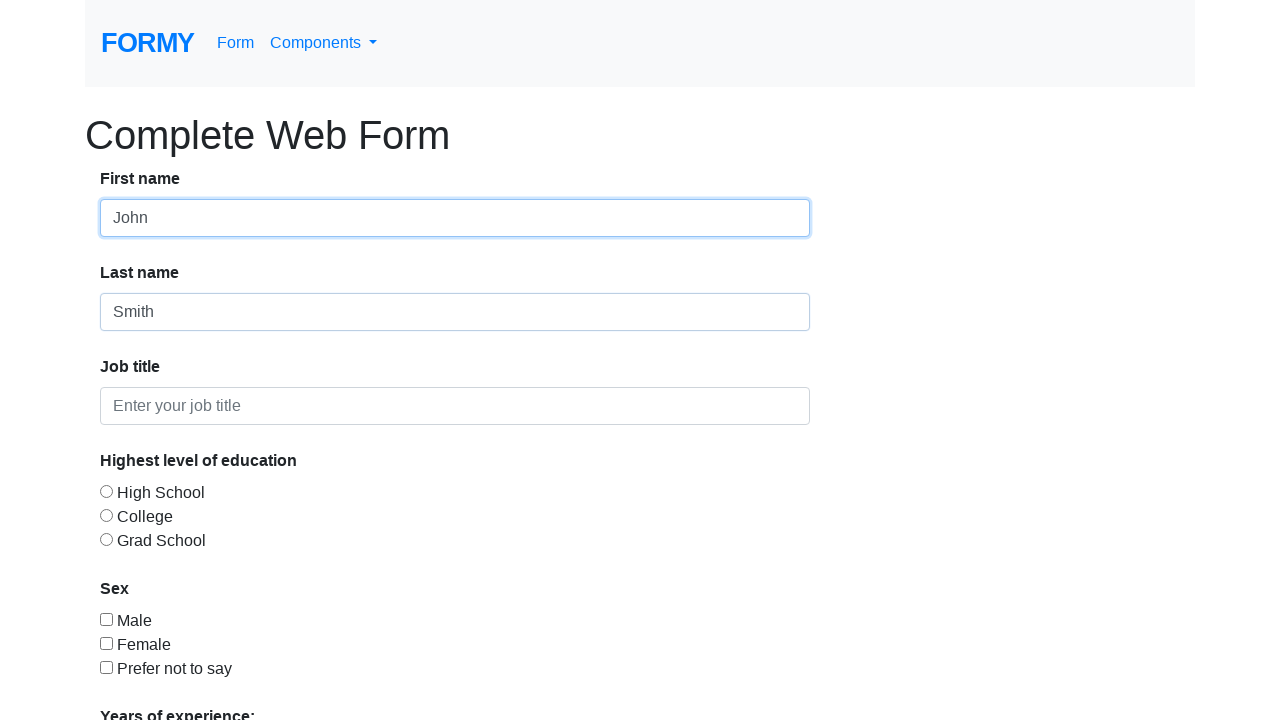

Filled job title field with 'Software Engineer' on .form-control >> nth=2
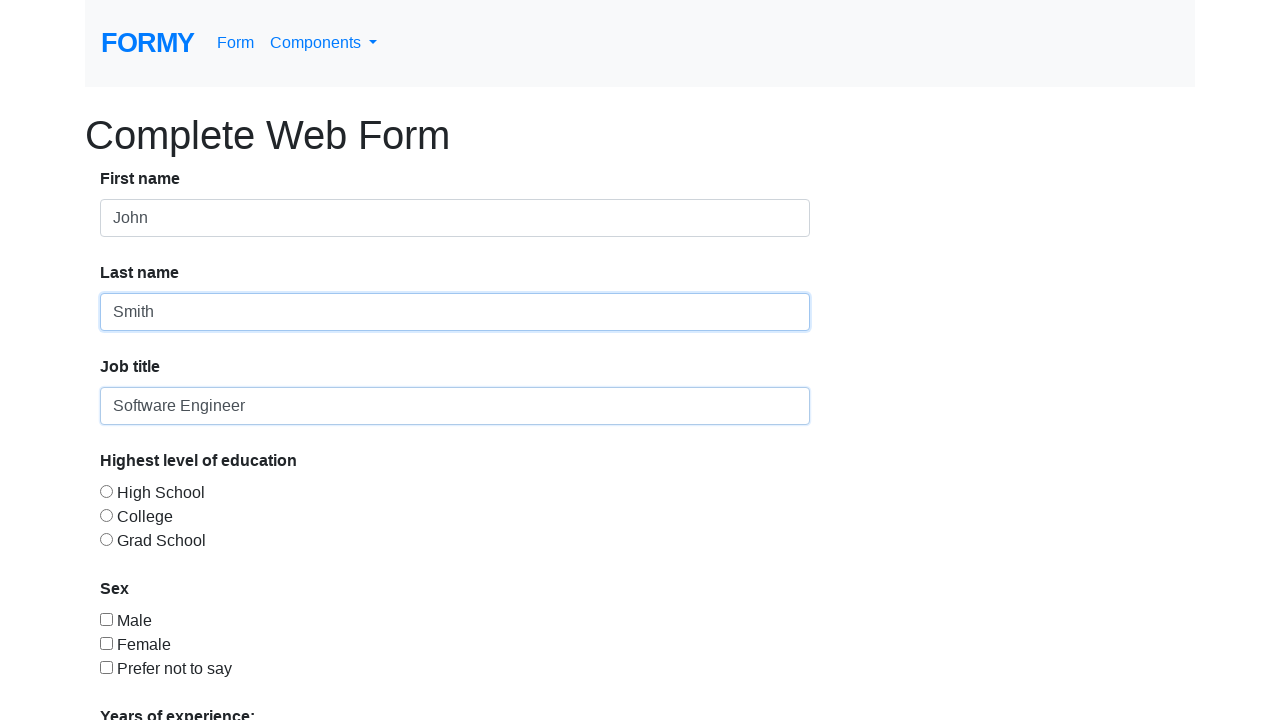

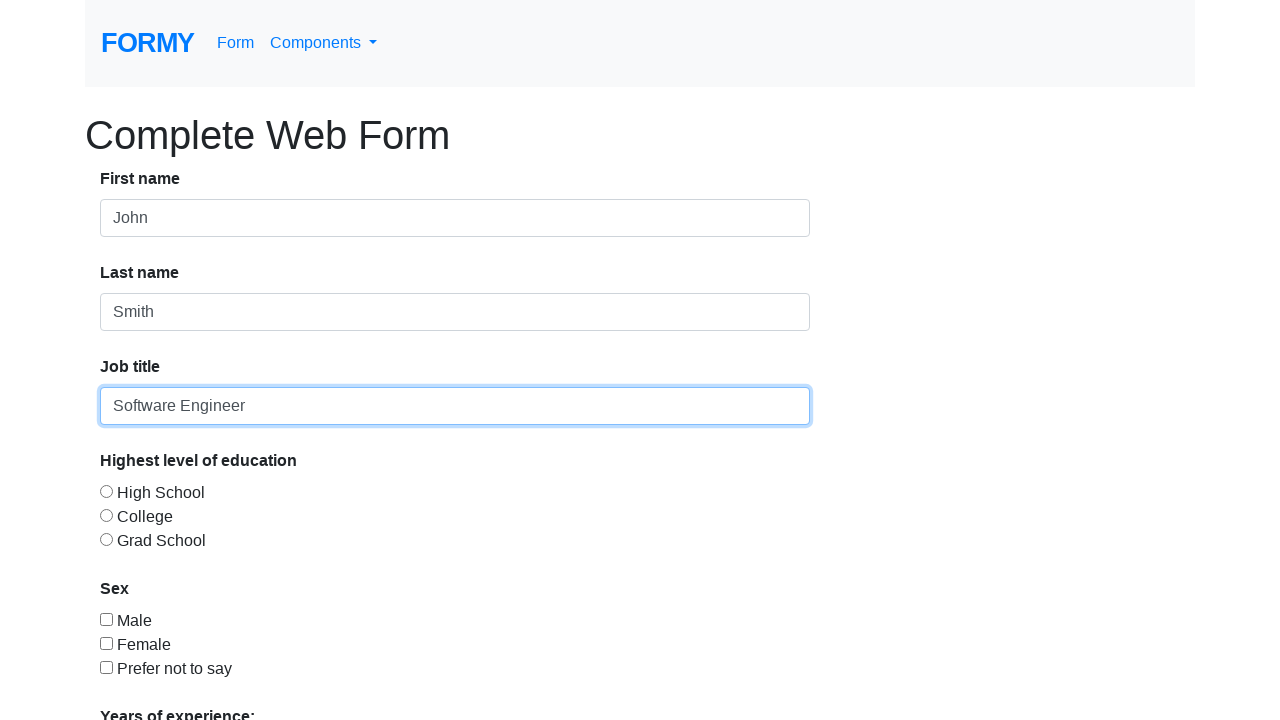